Navigates to JPL Space image gallery and clicks the full image button to view the featured Mars image

Starting URL: https://data-class-jpl-space.s3.amazonaws.com/JPL_Space/index.html

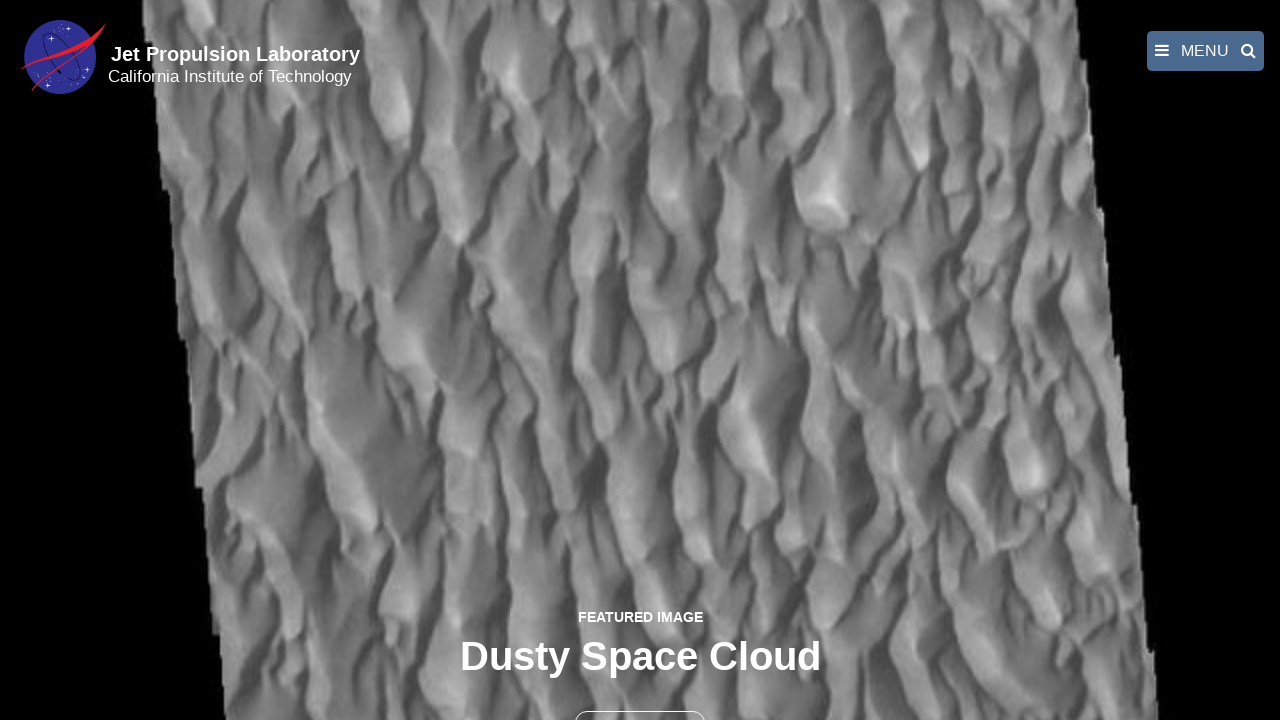

Clicked the full image button to view featured Mars image at (640, 699) on button >> nth=1
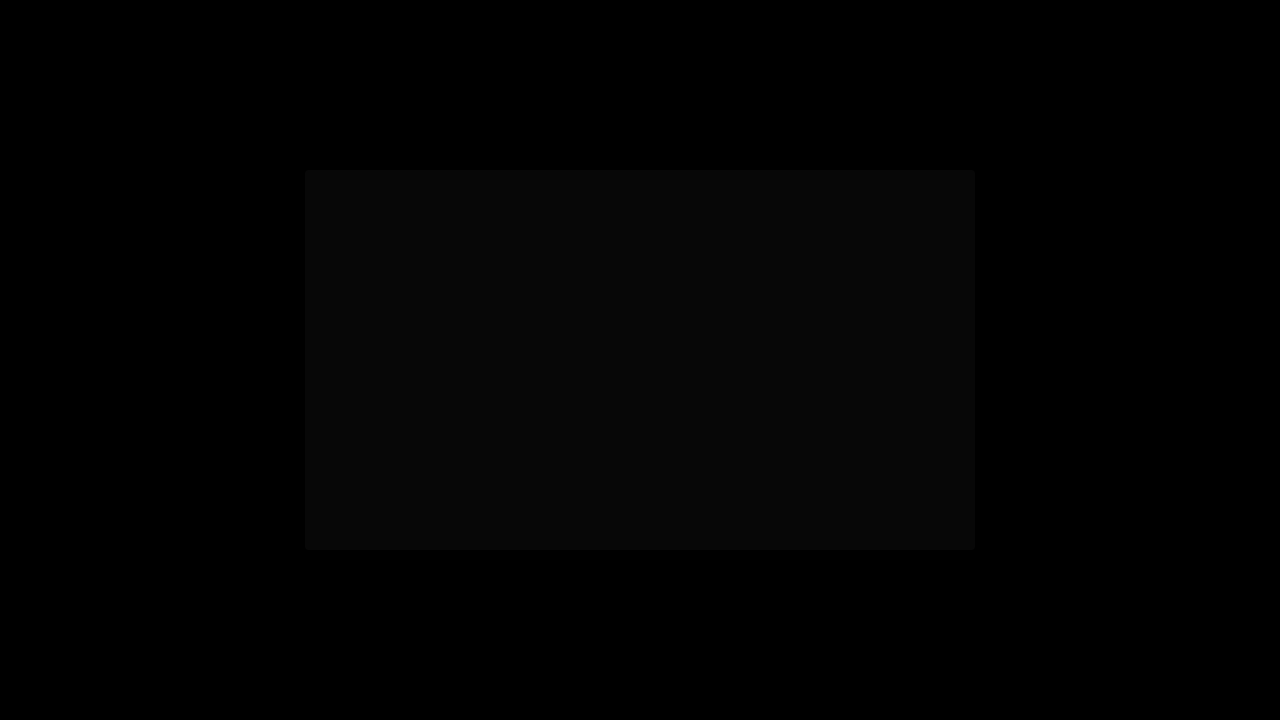

Full image loaded and displayed
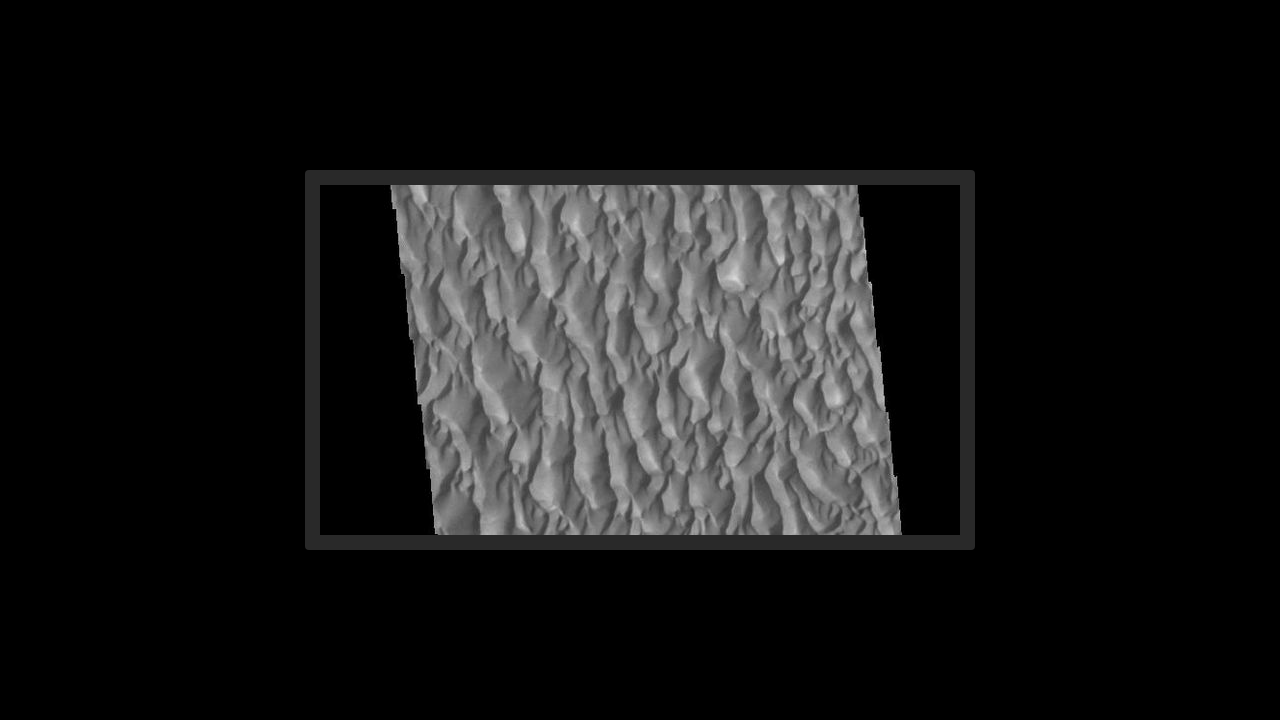

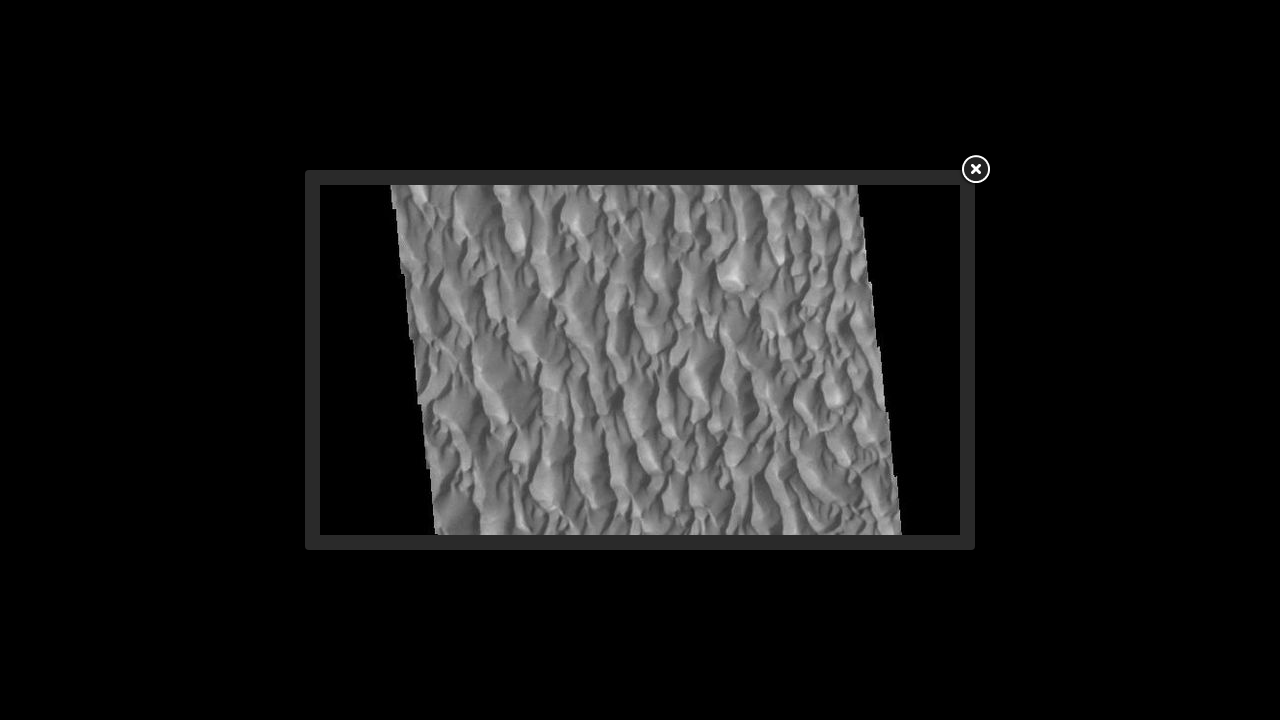